Tests form submission by filling multiple input fields with personal information and submitting the form

Starting URL: http://suninjuly.github.io/simple_form_find_task.html

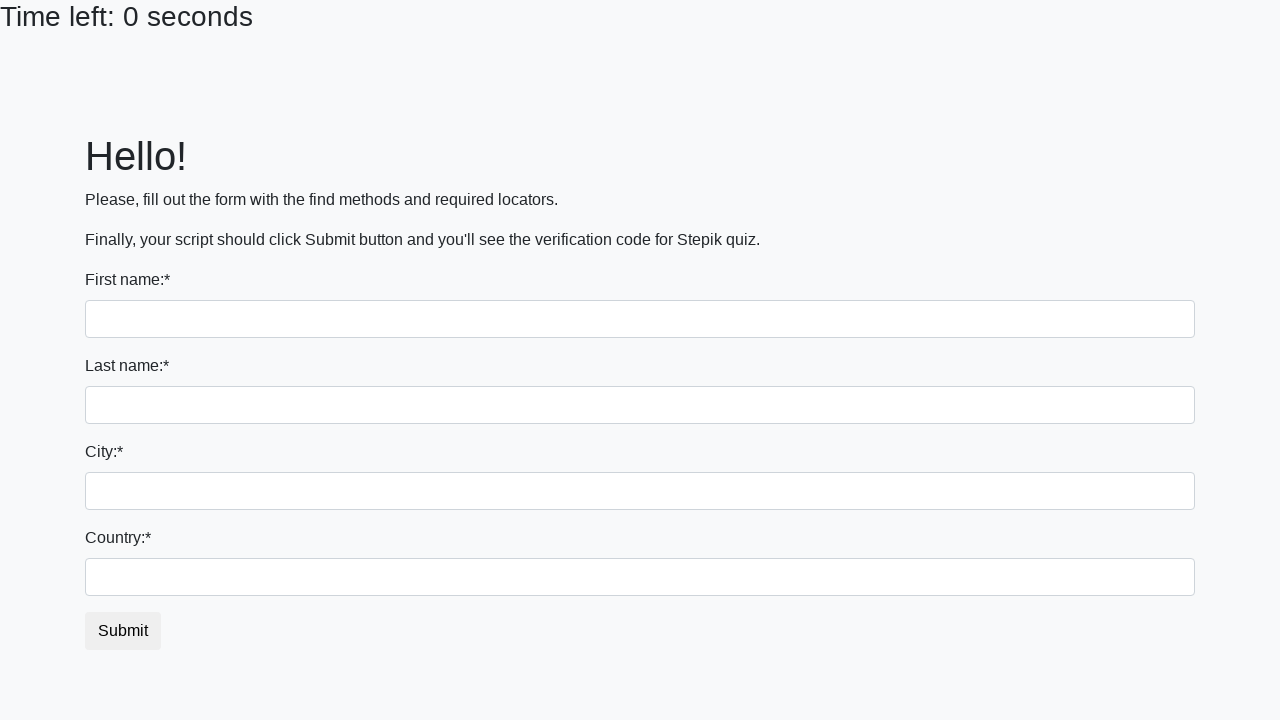

Filled first name field with 'Ivan' on input
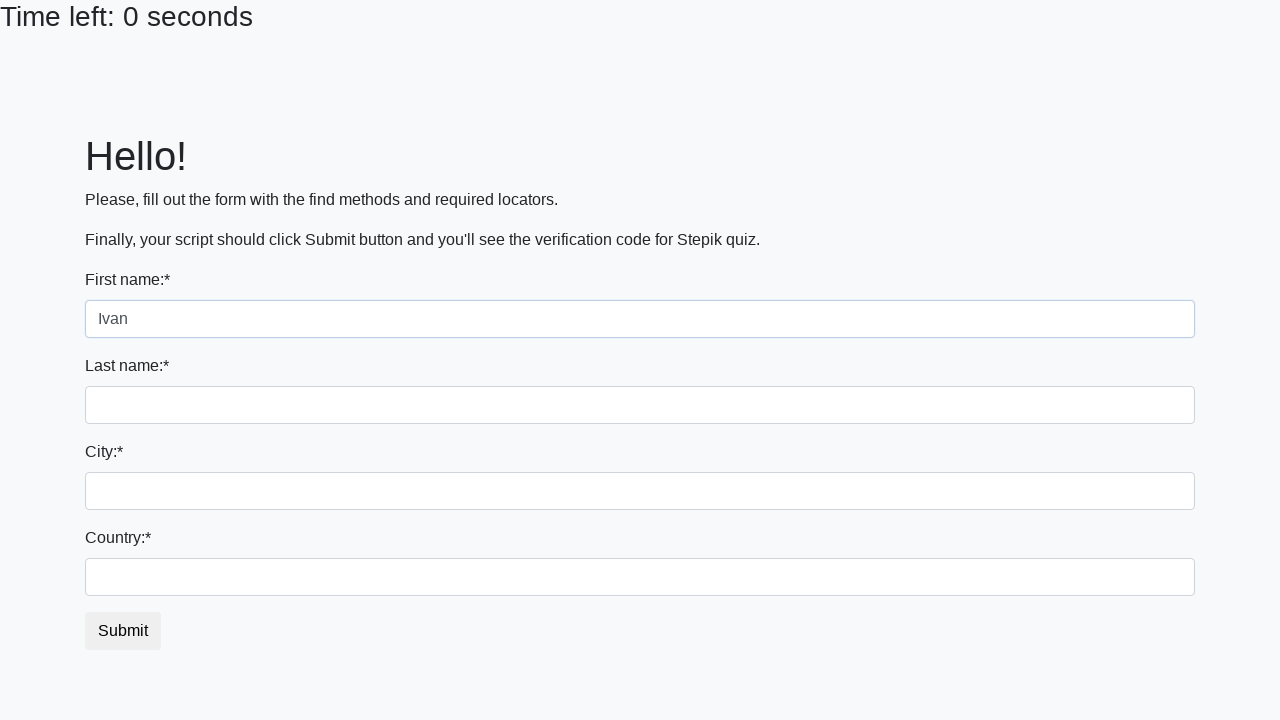

Filled last name field with 'Petrov' on input[name='last_name']
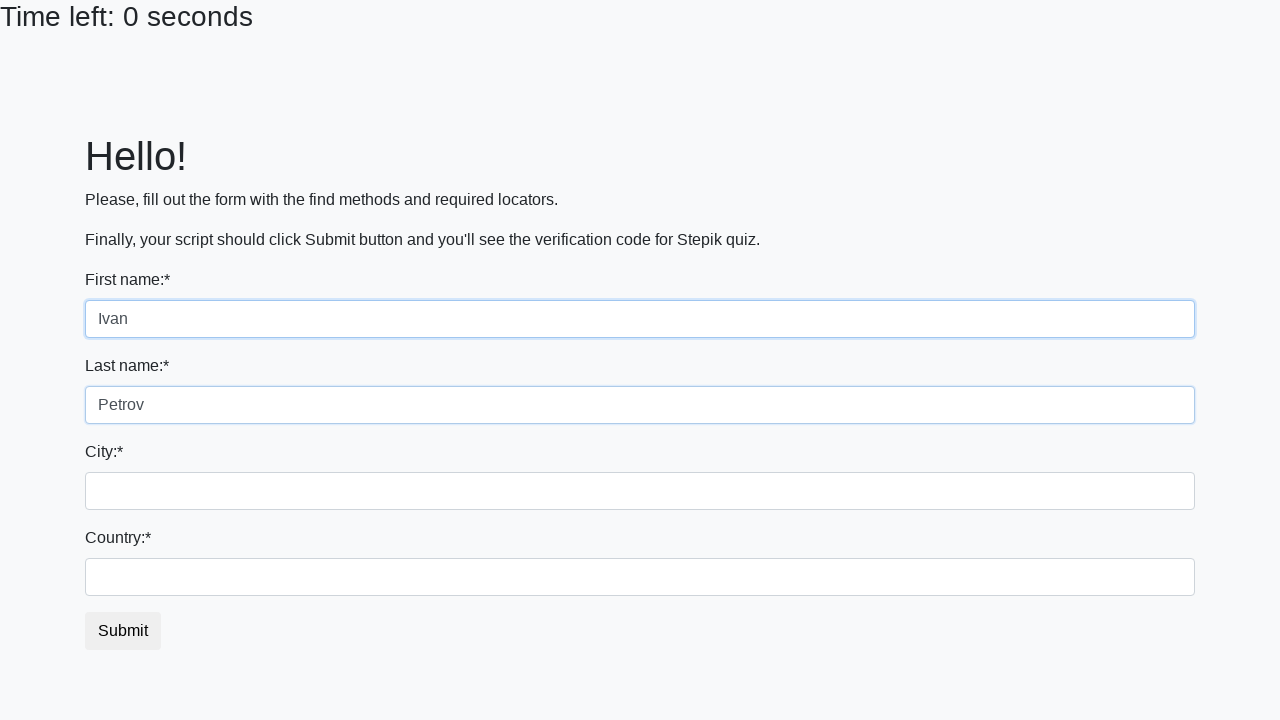

Filled city field with 'Moscow' on .city
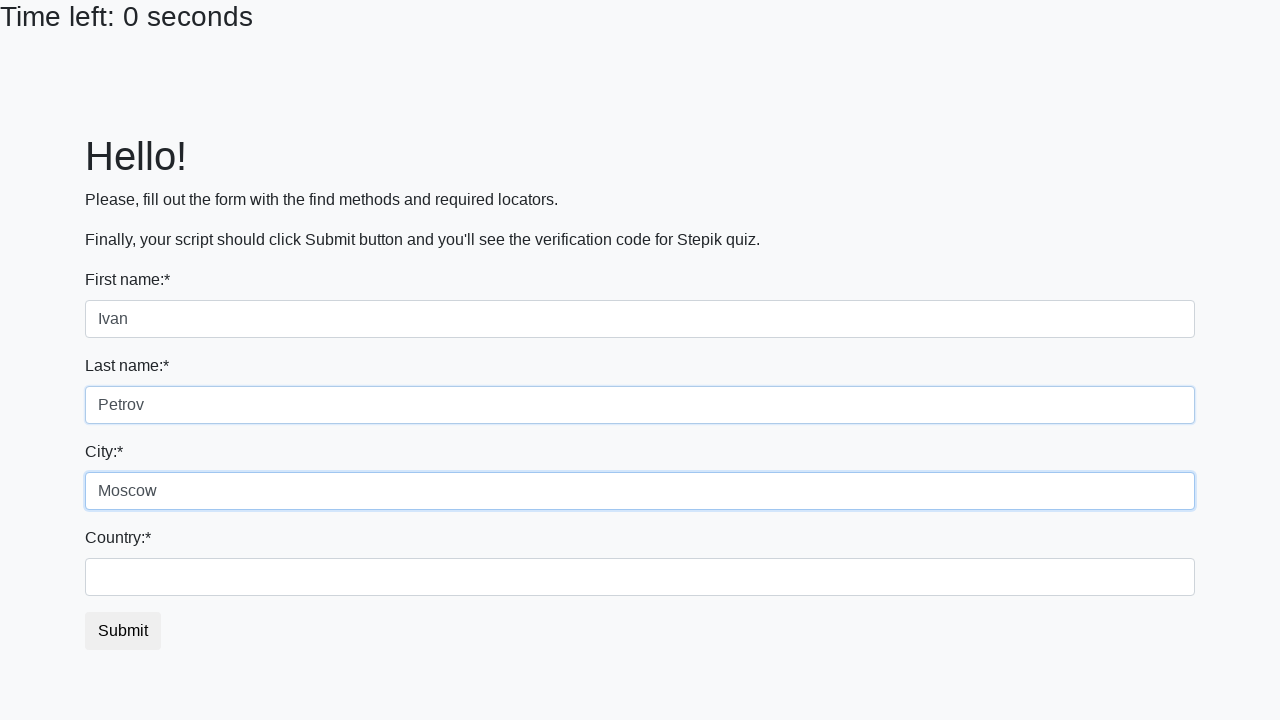

Filled country field with 'Russia' on #country
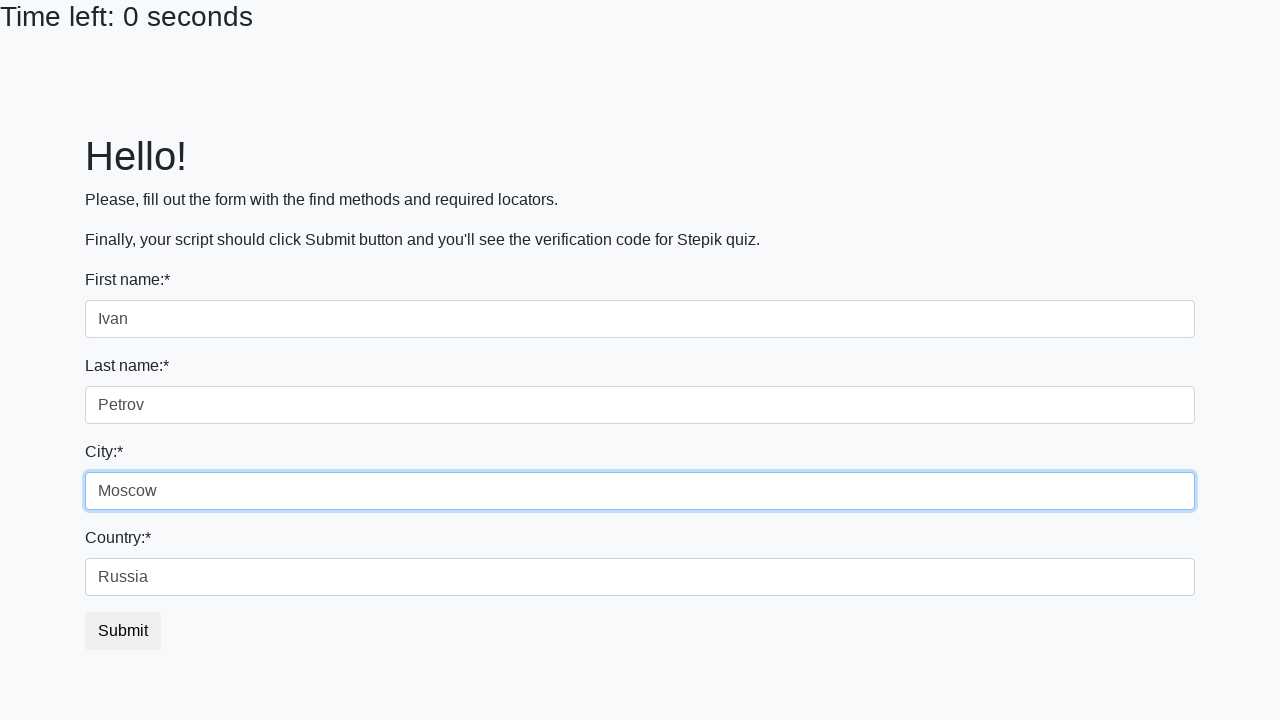

Clicked submit button to submit the form at (123, 631) on button.btn
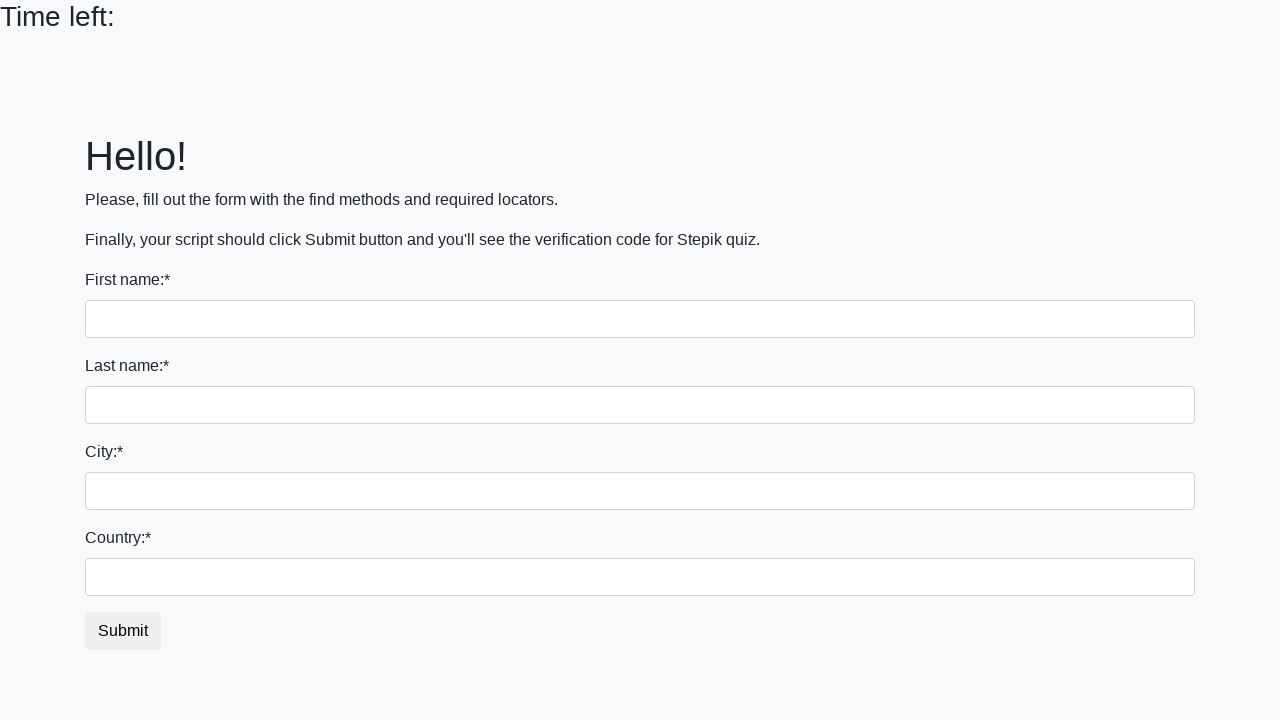

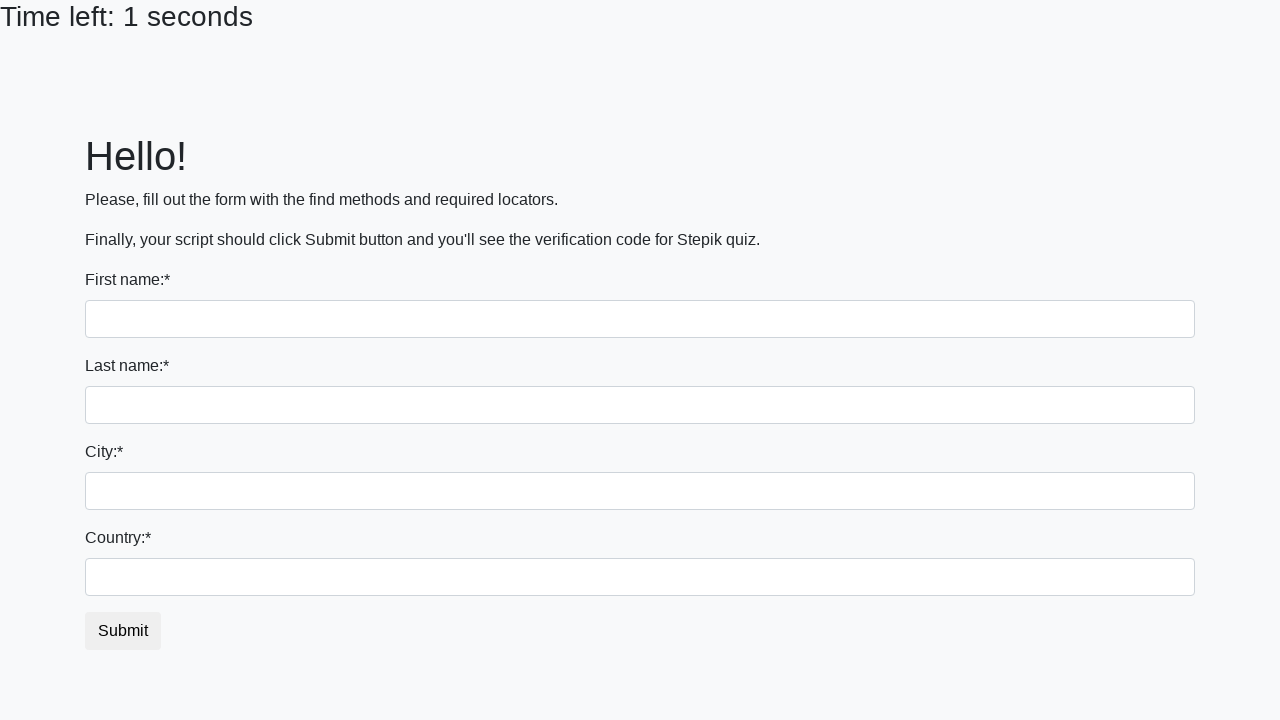